Tests a practice form on demoqa.com by filling out all form fields including name, email, gender, phone, date of birth, subjects, hobbies, address, state and city, then submits the form and verifies the submitted data in the confirmation modal.

Starting URL: https://demoqa.com/

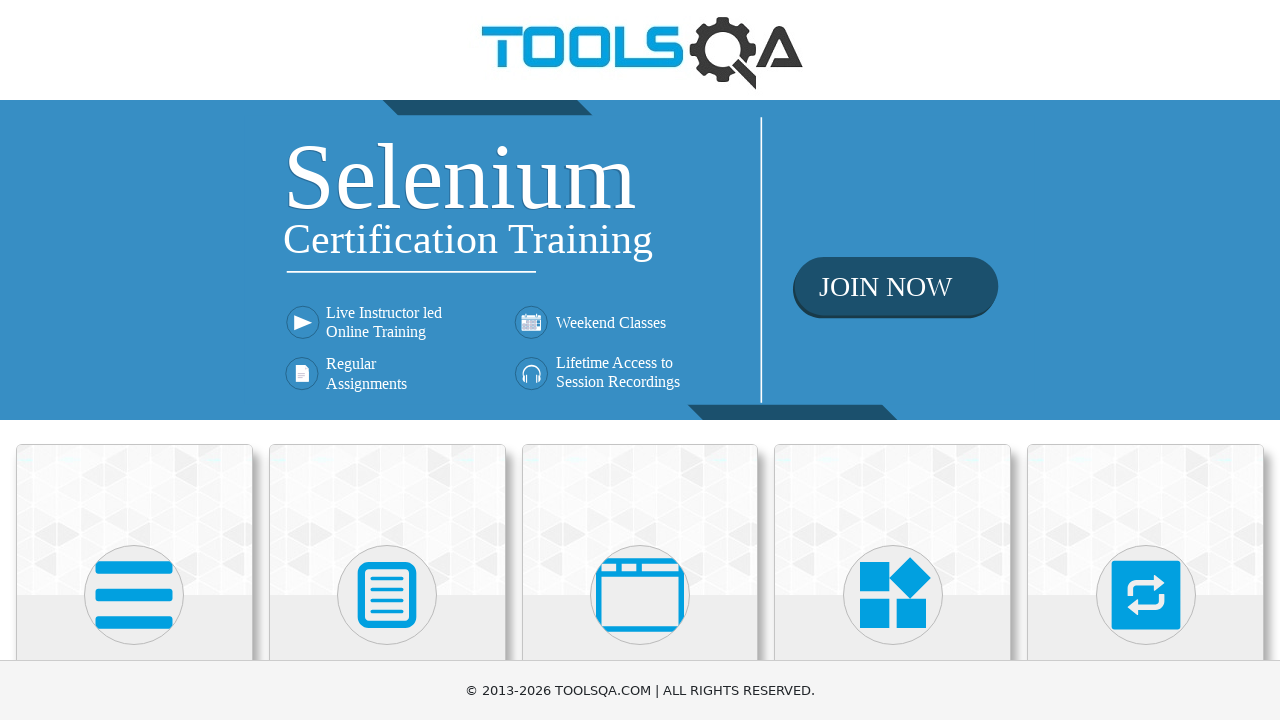

Scrolled Forms menu into view
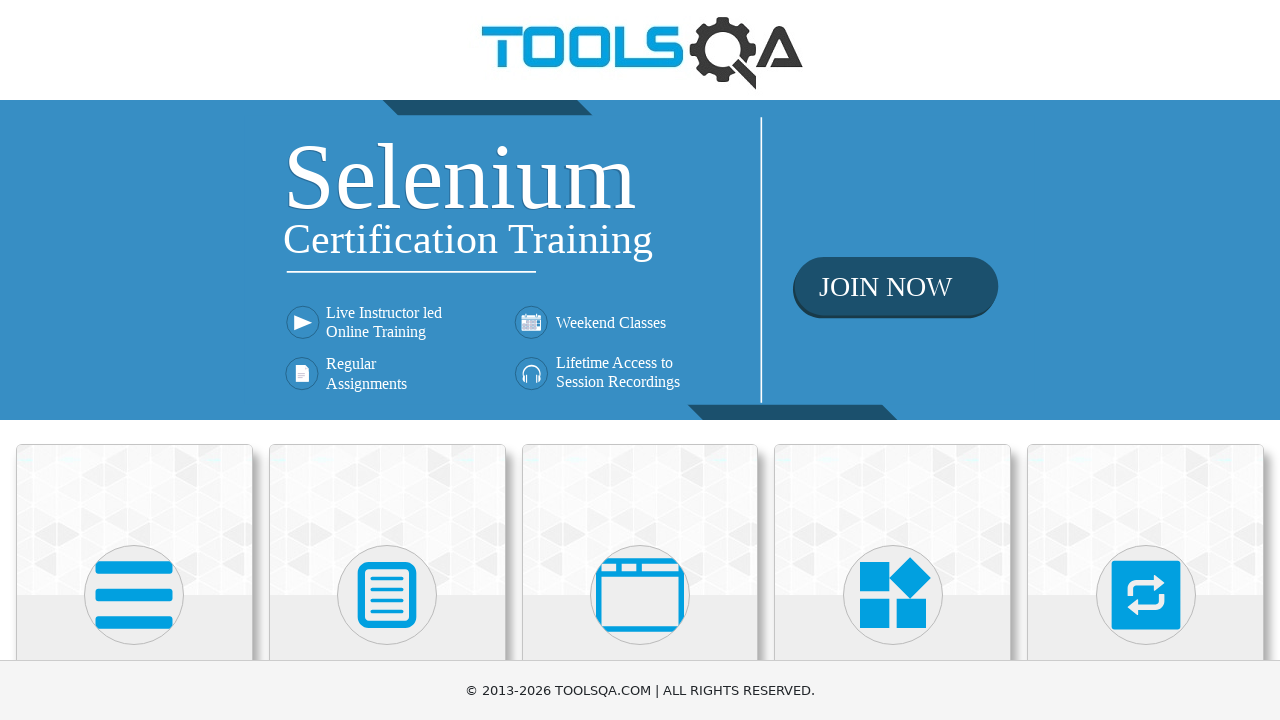

Clicked on Forms menu at (387, 360) on xpath=//h5[text()='Forms']
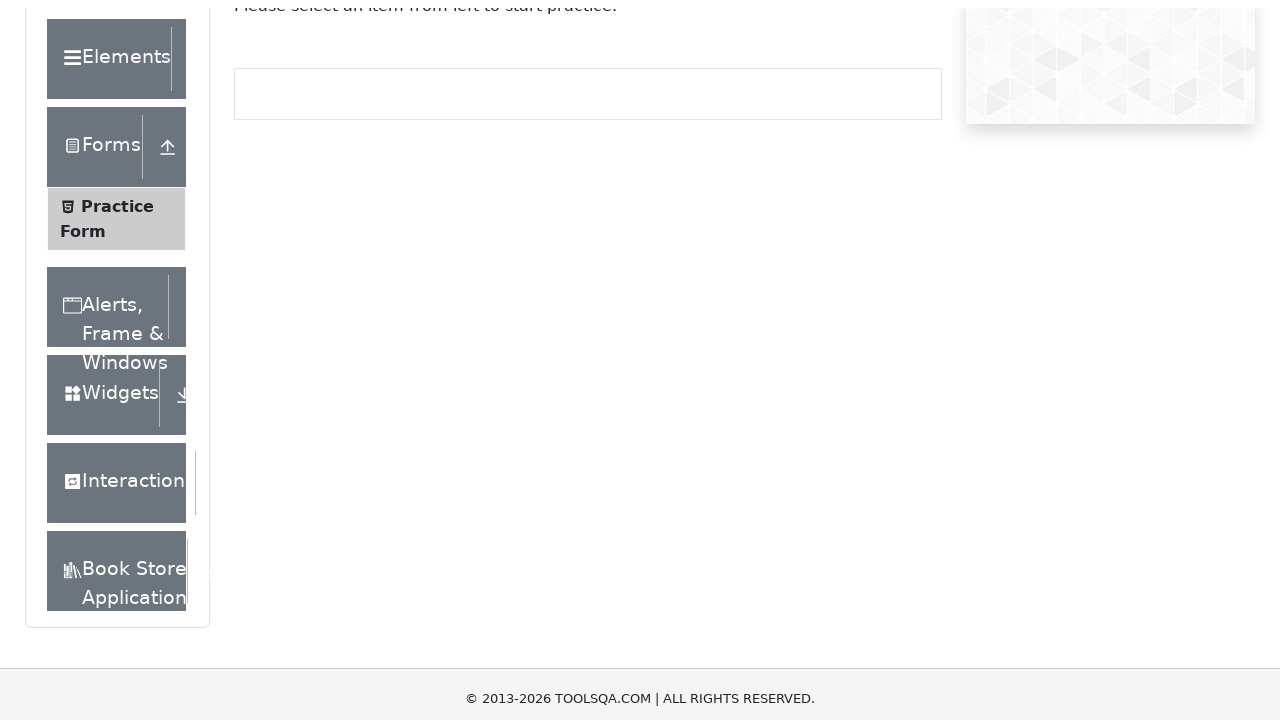

Clicked on Practice Form submenu at (117, 336) on xpath=//span[text()='Practice Form']
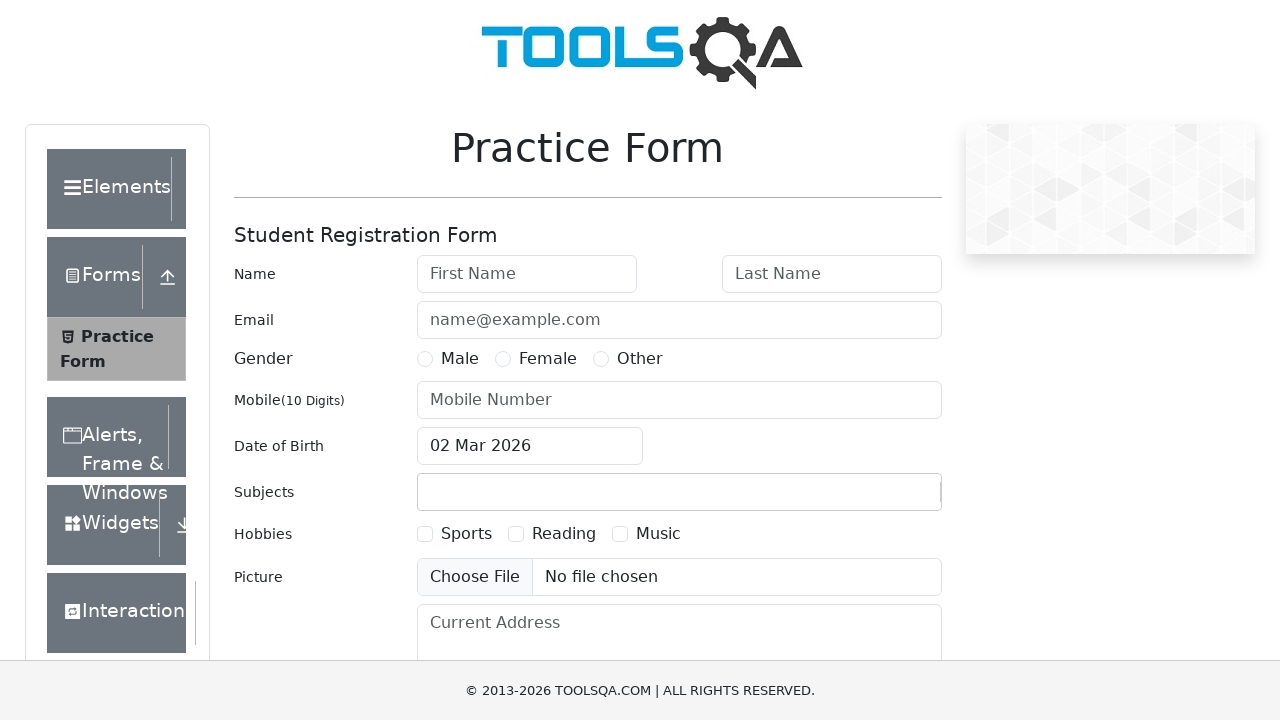

Filled first name field with 'Mario' on #firstName
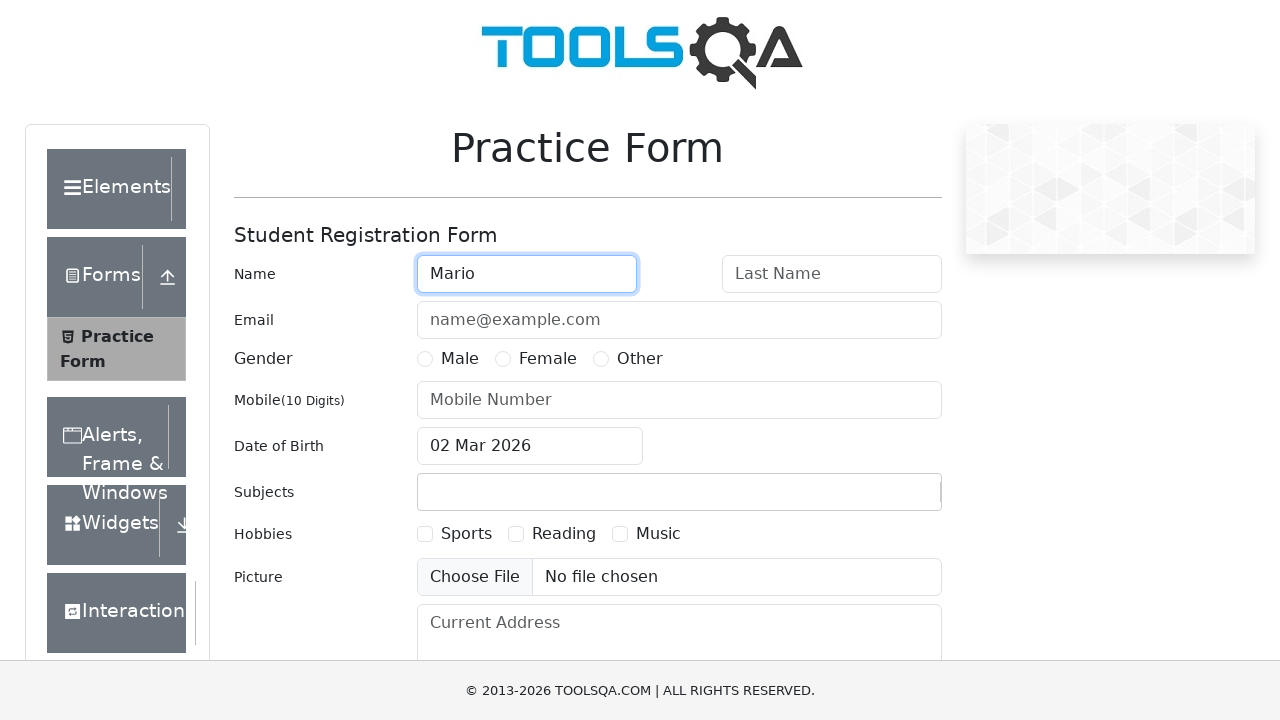

Filled last name field with 'Luigi' on #lastName
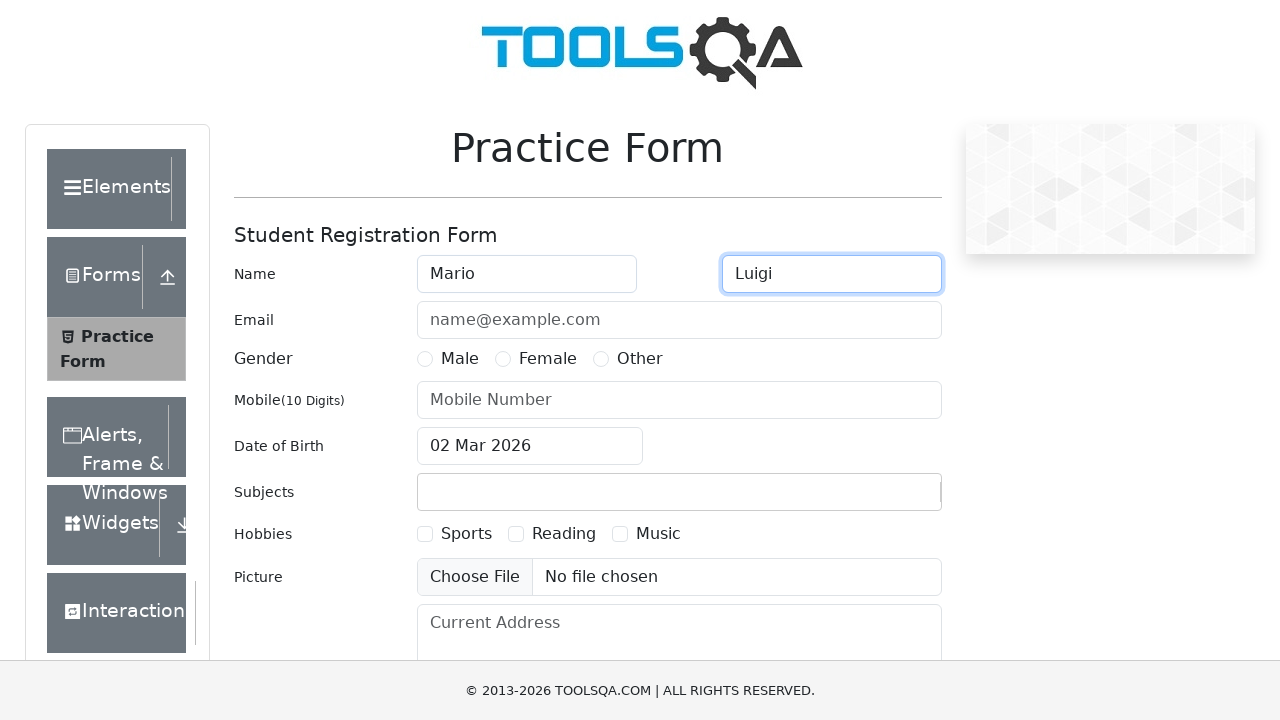

Filled email field with 'test@gmail.com' on #userEmail
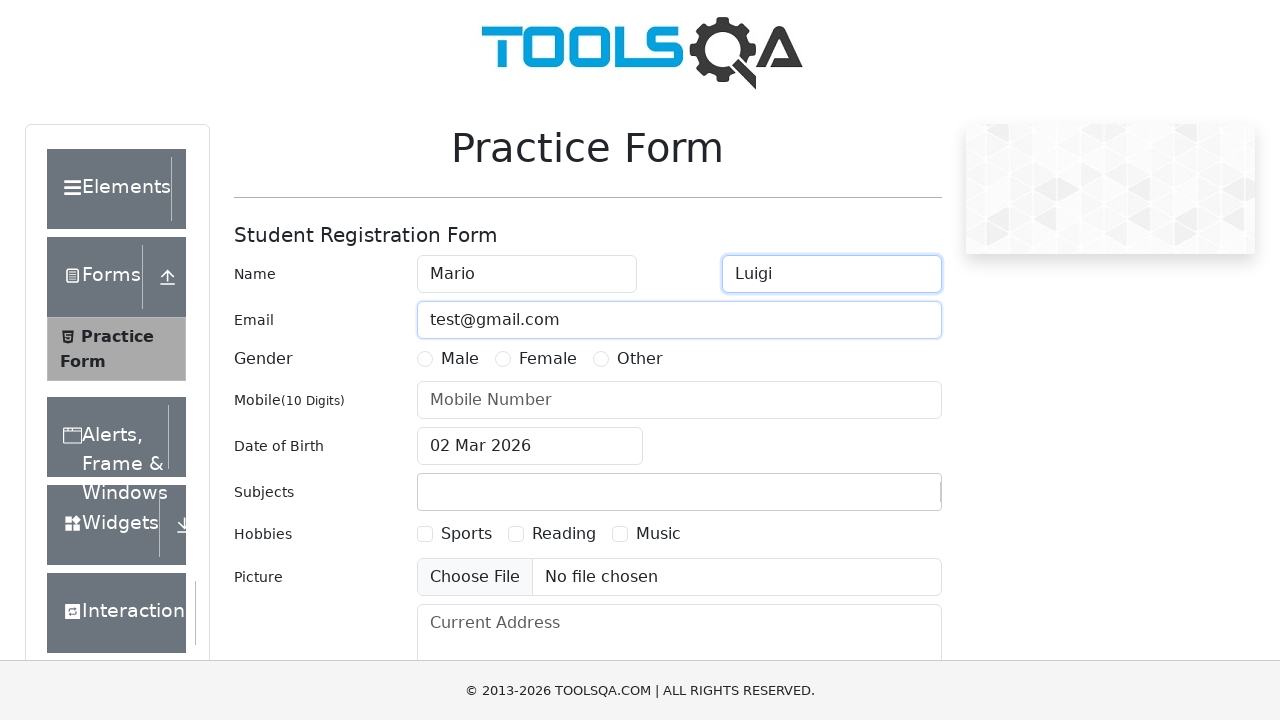

Scrolled down by 500 pixels
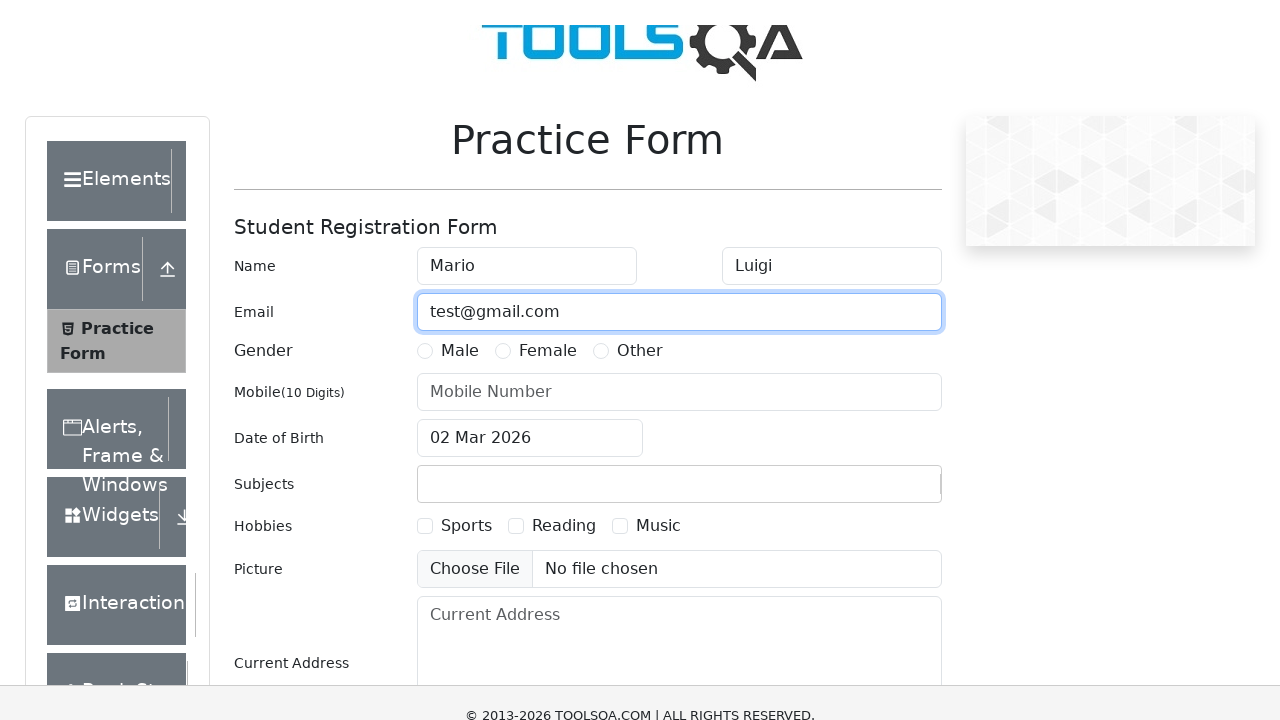

Selected Male gender option at (460, 31) on label[for='gender-radio-1']
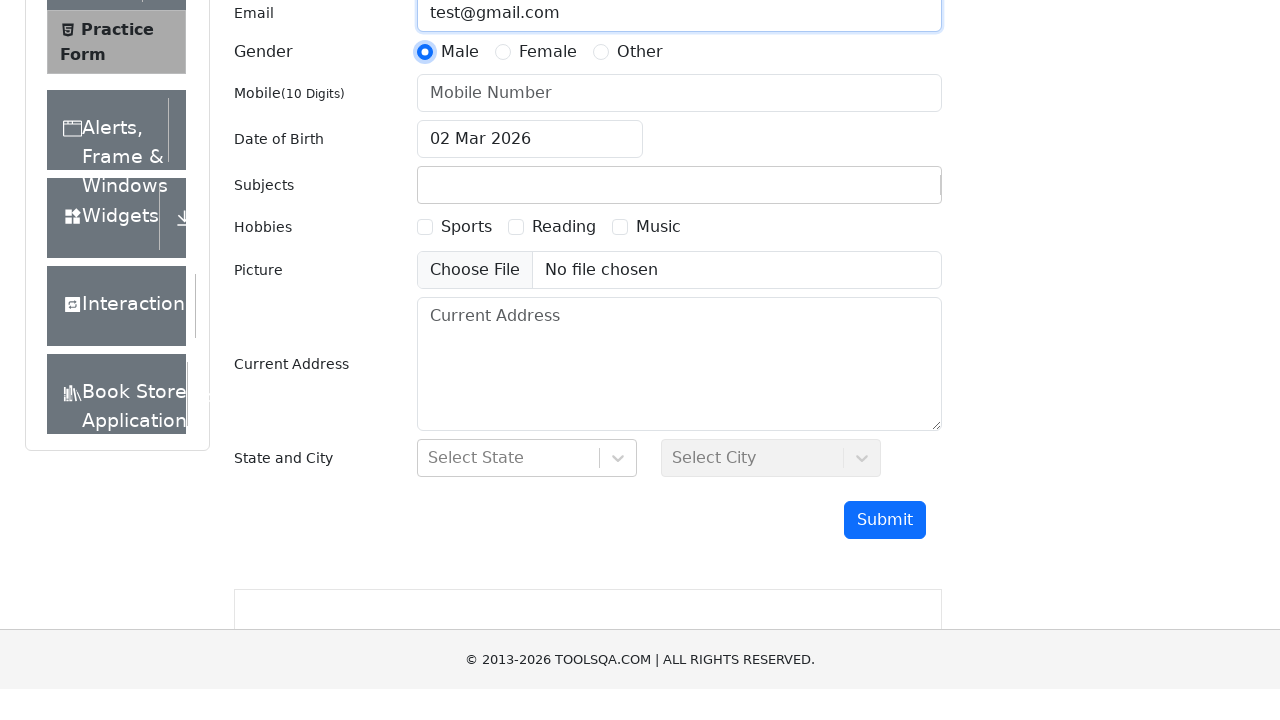

Filled mobile phone field with '0756950504' on #userNumber
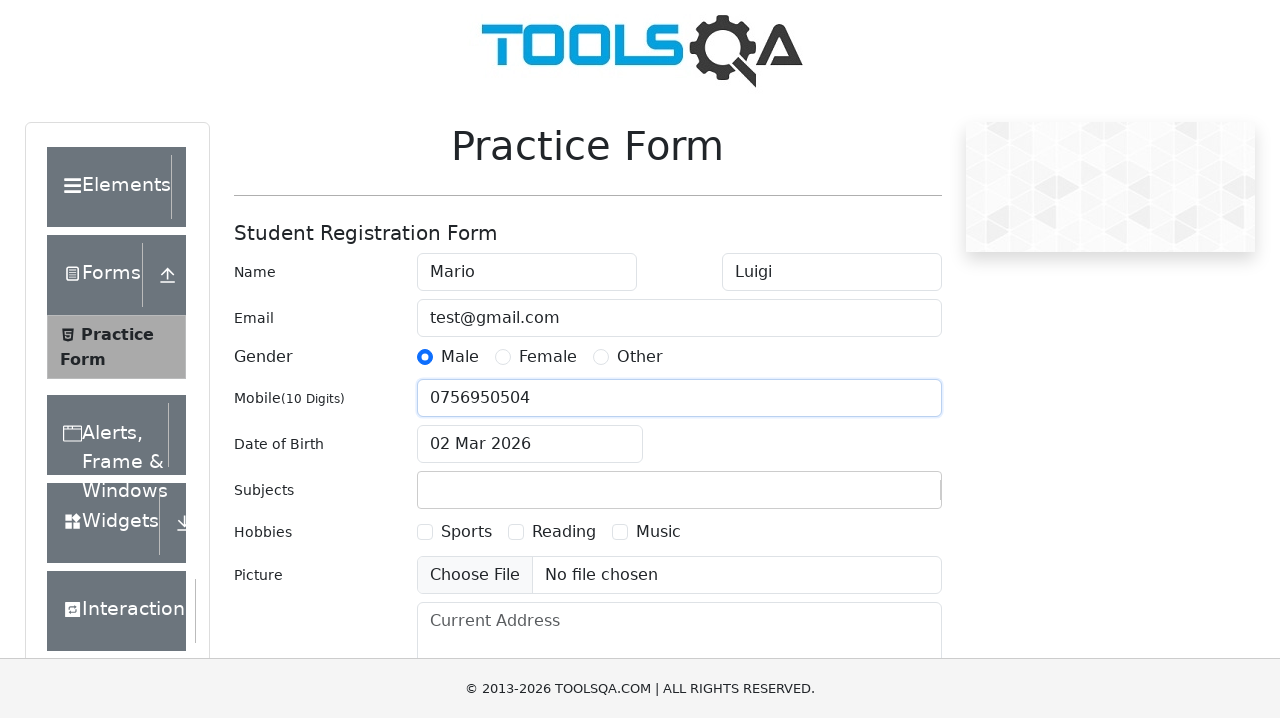

Opened date of birth picker at (530, 446) on #dateOfBirthInput
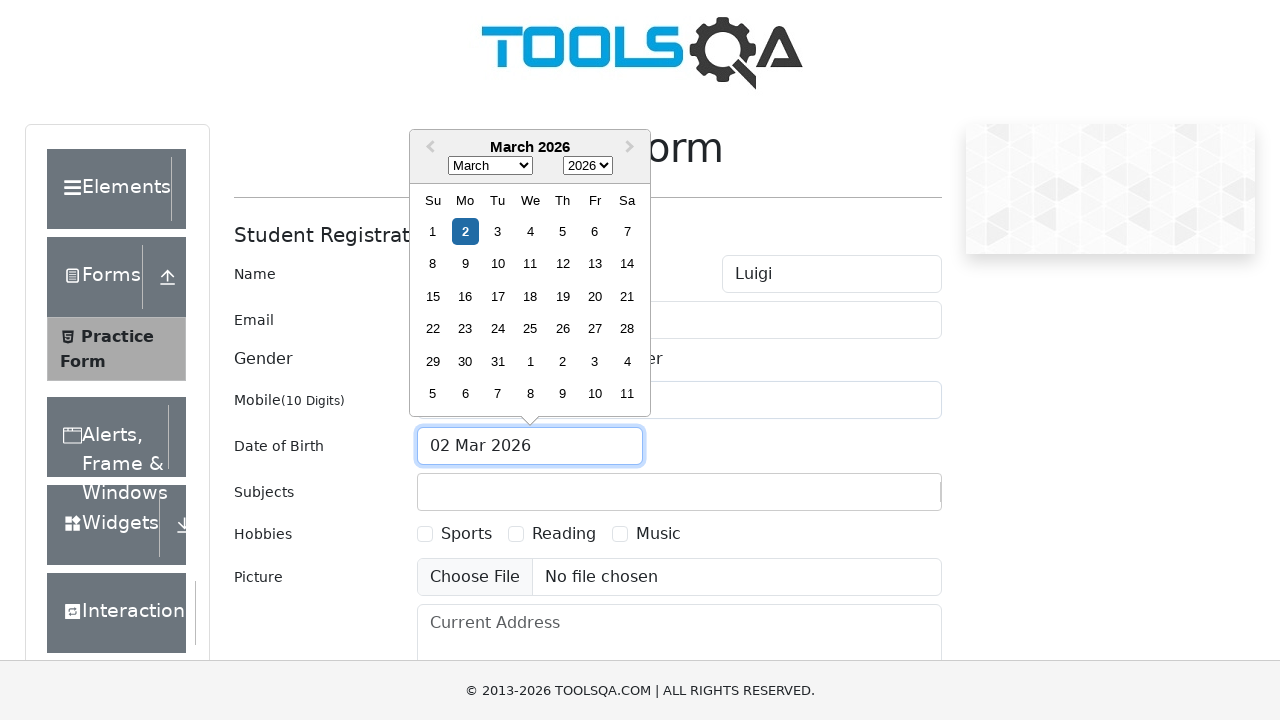

Selected April as birth month on select.react-datepicker__month-select
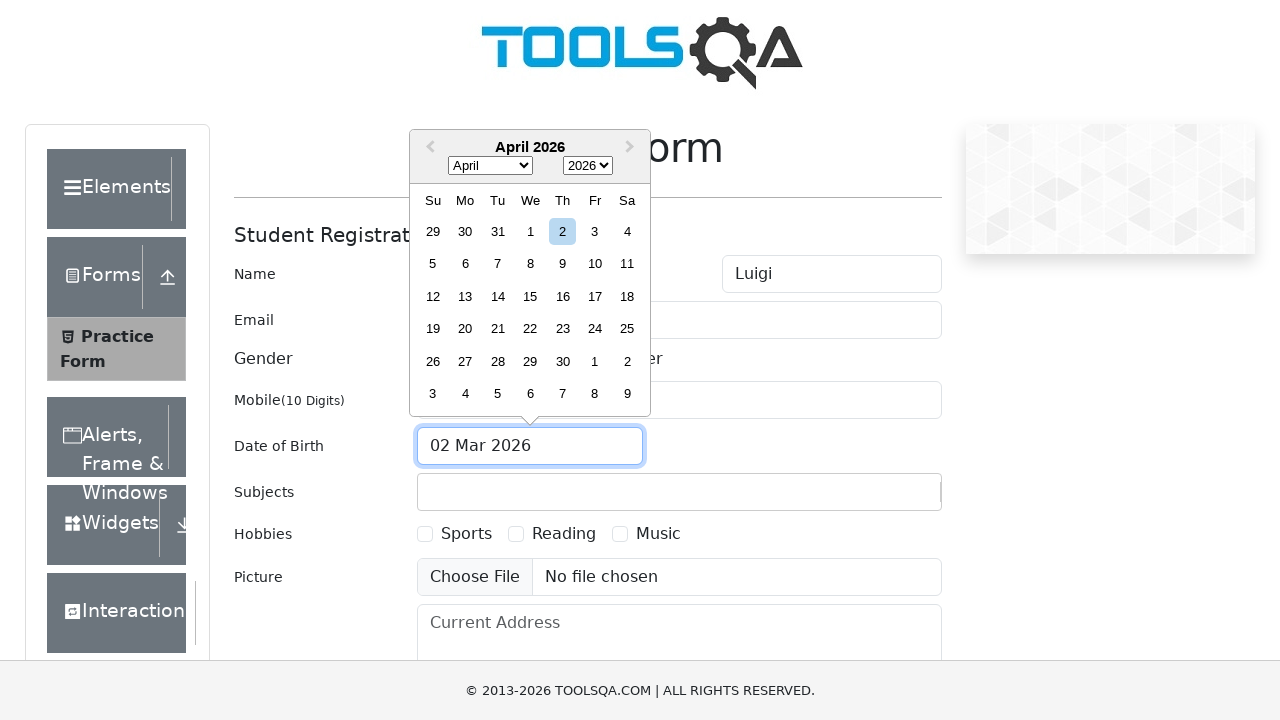

Selected 2025 as birth year on select.react-datepicker__year-select
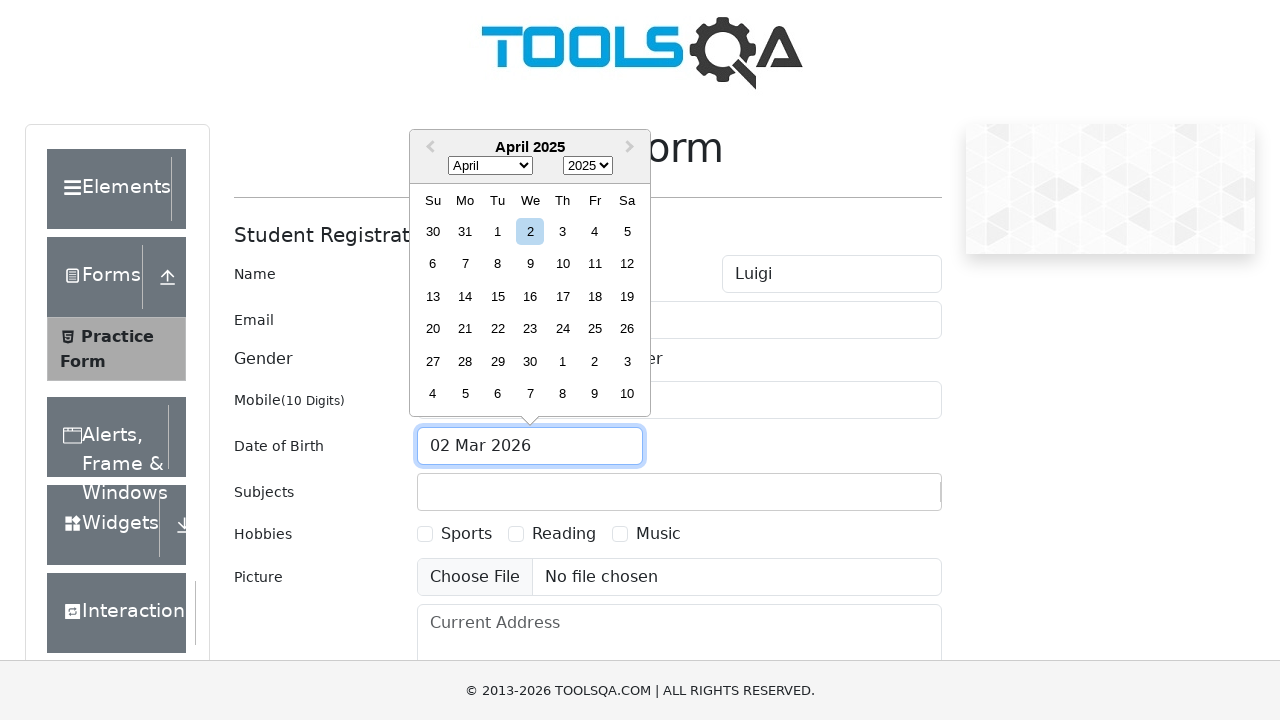

Selected 14 as birth day at (465, 296) on xpath=//div[contains(@class,'react-datepicker__day') and text()='14' and not(con
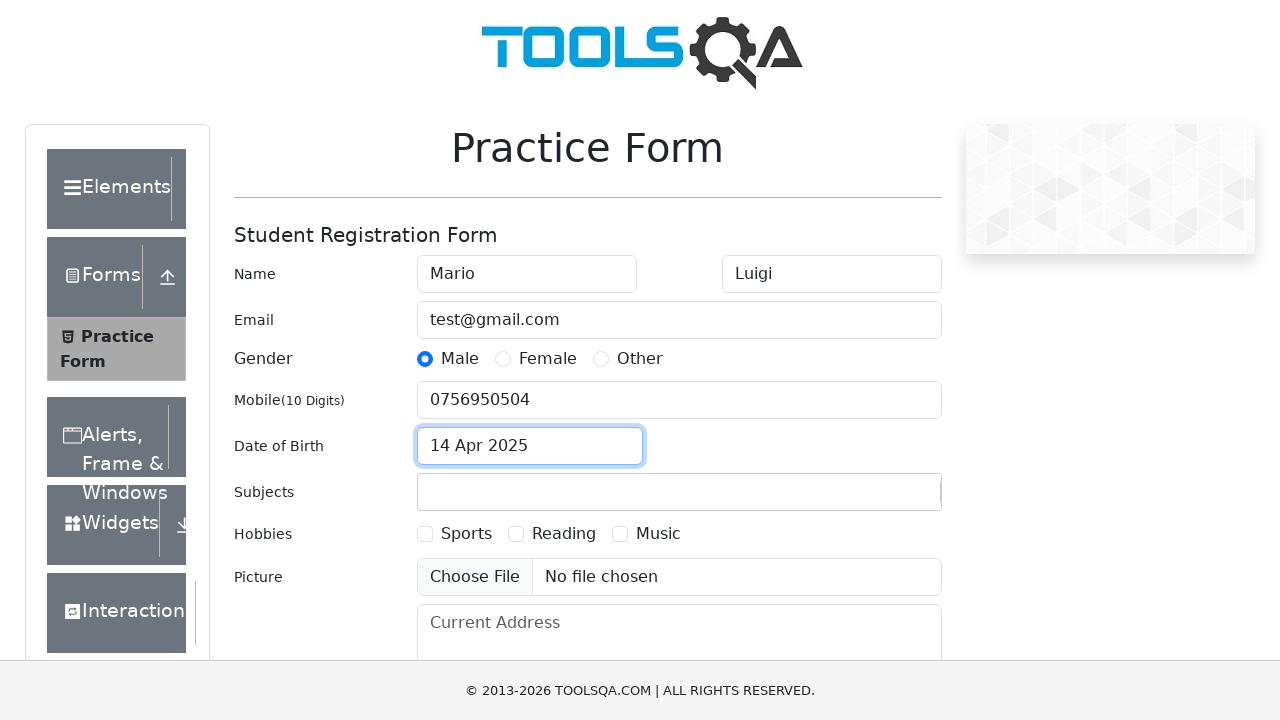

Typed 'Maths' in subjects field on #subjectsInput
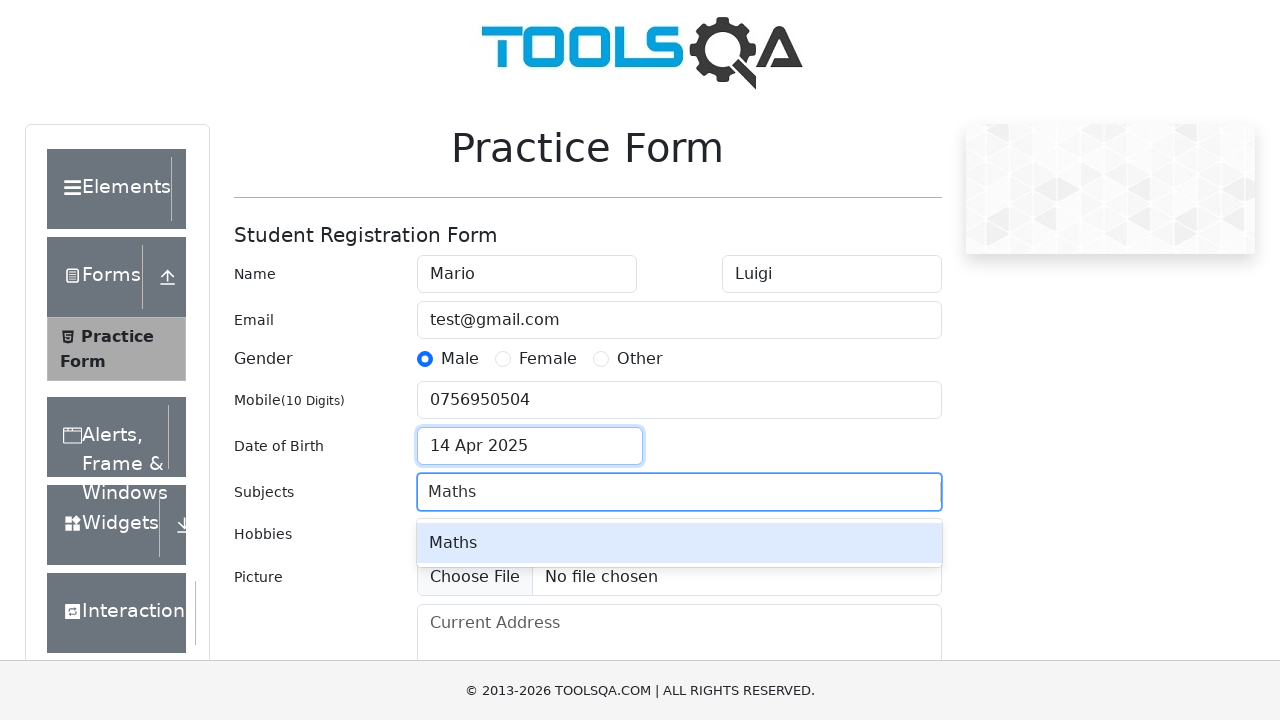

Confirmed 'Maths' subject selection on #subjectsInput
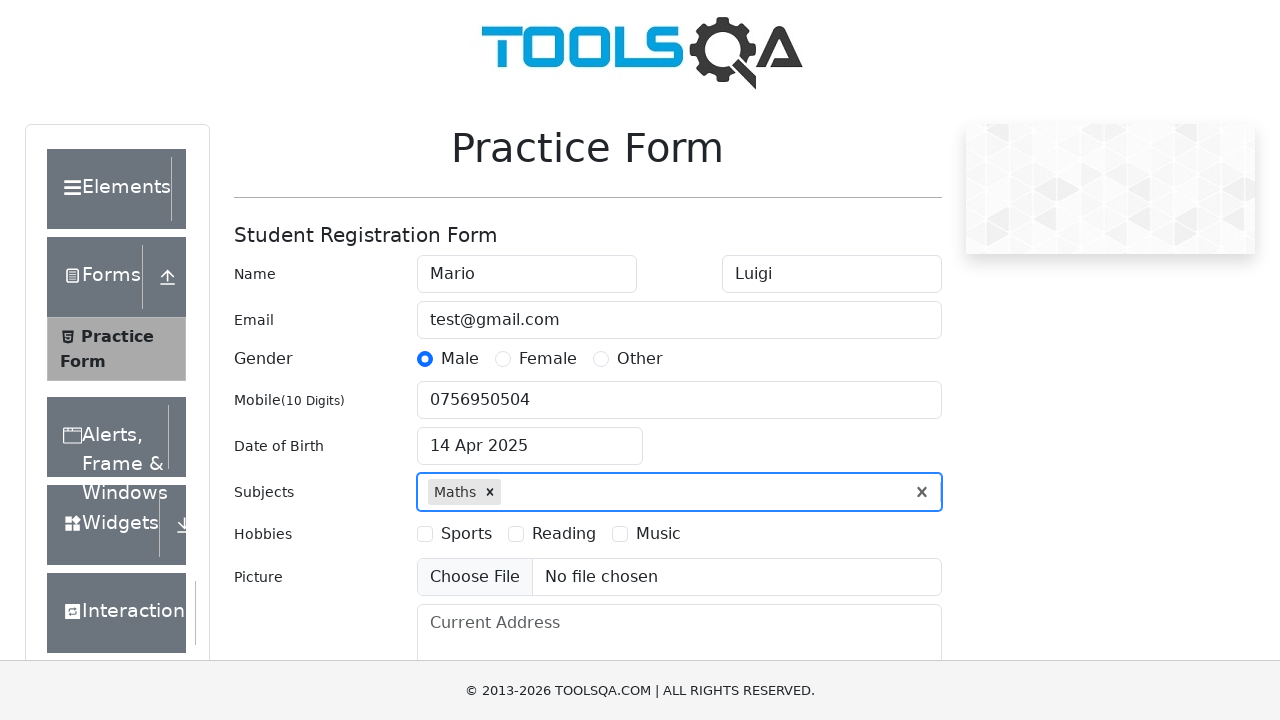

Typed 'Physics' in subjects field on #subjectsInput
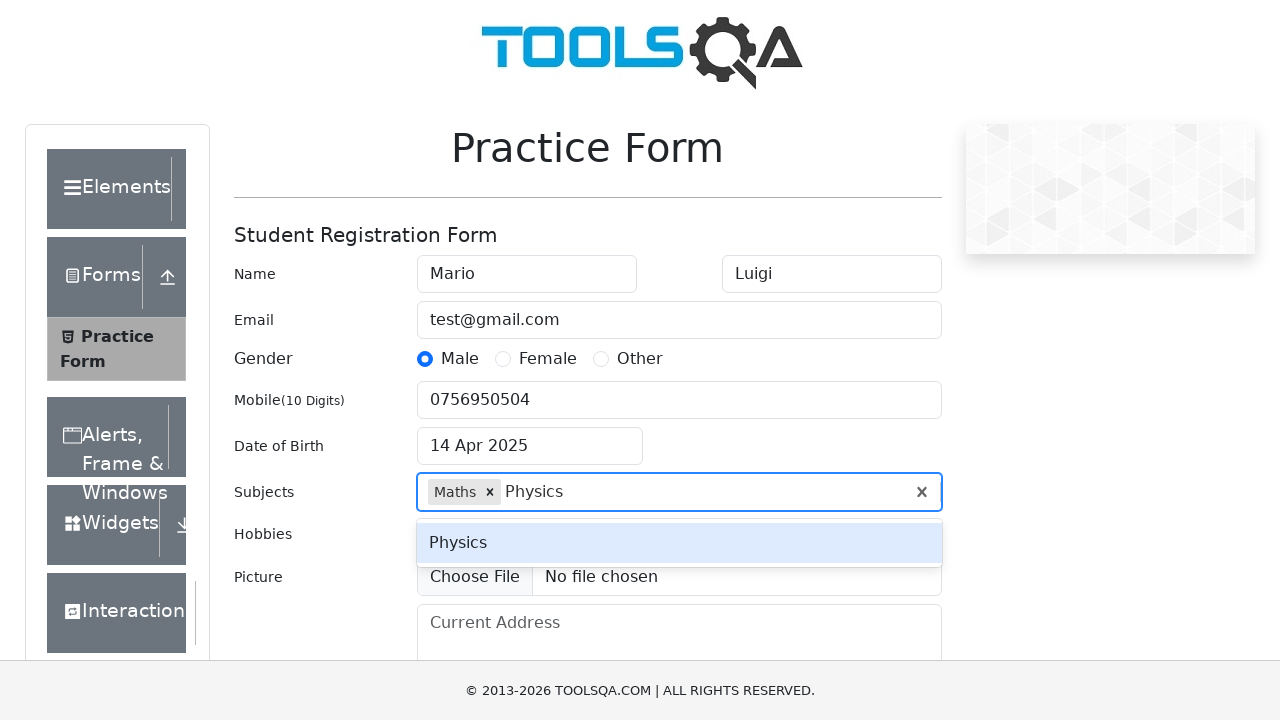

Confirmed 'Physics' subject selection on #subjectsInput
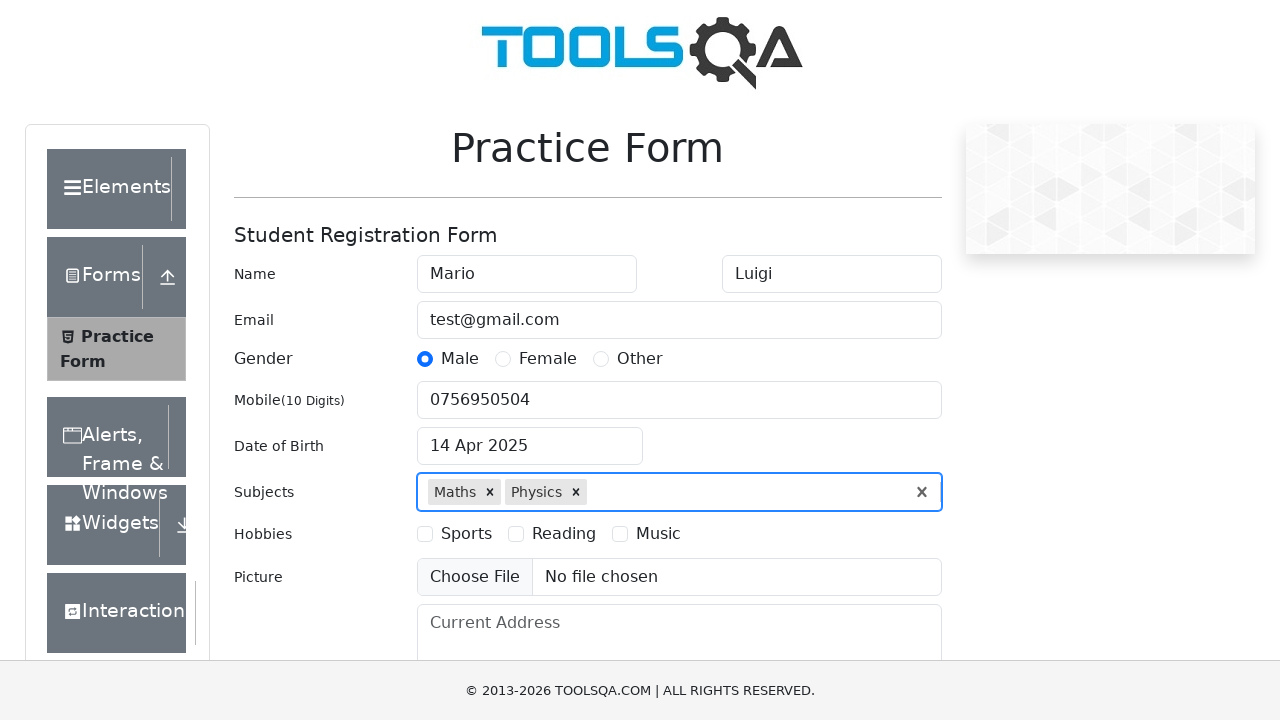

Scrolled down by 200 pixels
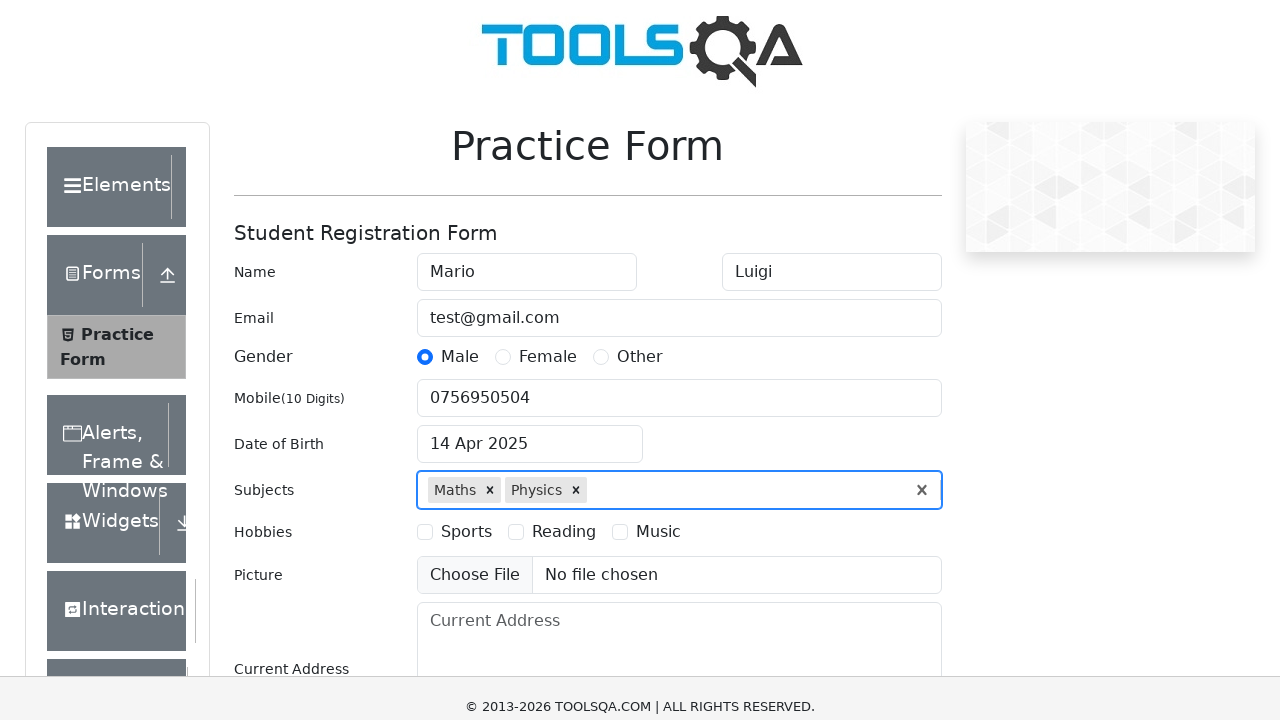

Selected Sports hobby at (466, 334) on label[for='hobbies-checkbox-1']
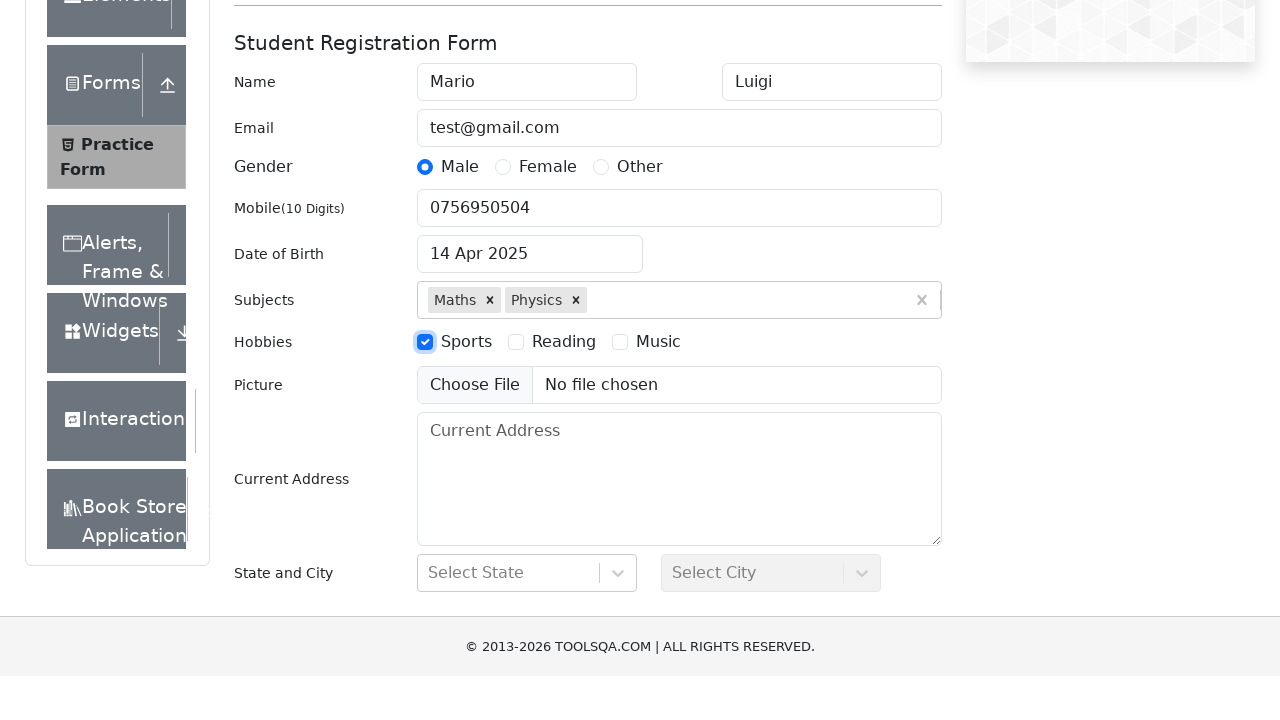

Selected Reading hobby at (564, 534) on label[for='hobbies-checkbox-2']
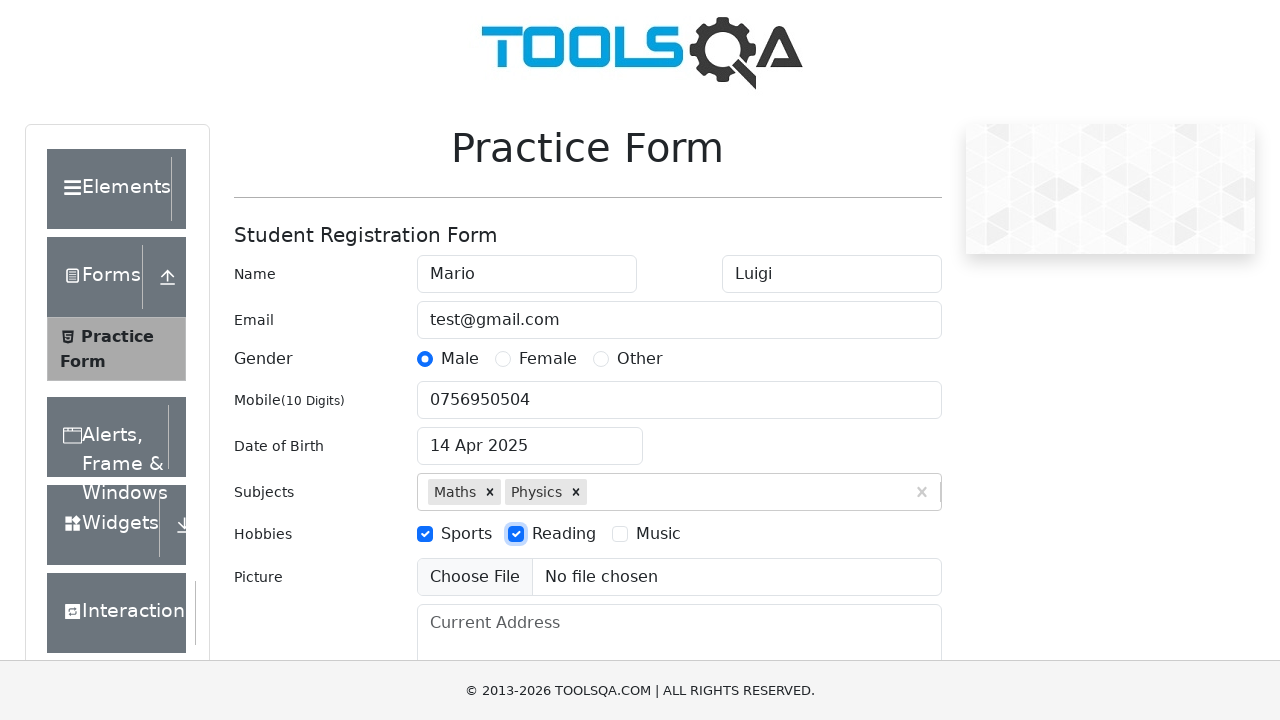

Selected Music hobby at (658, 534) on label[for='hobbies-checkbox-3']
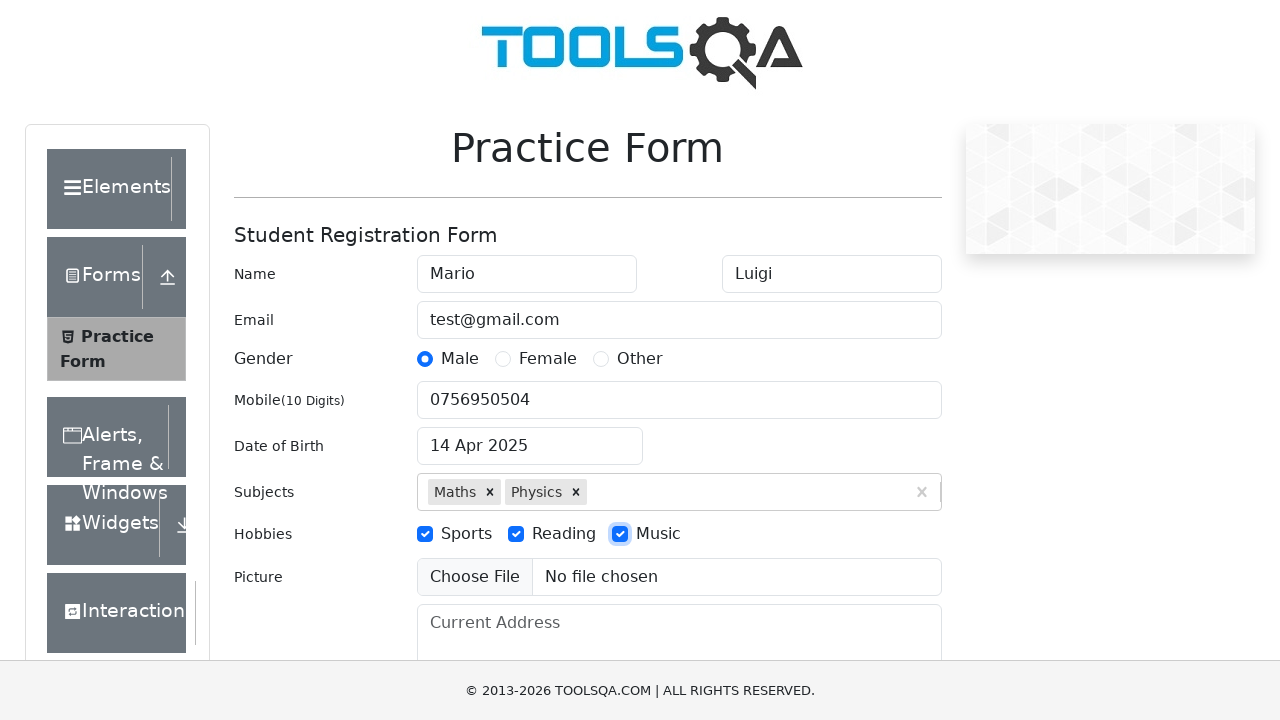

Scrolled down by 200 pixels
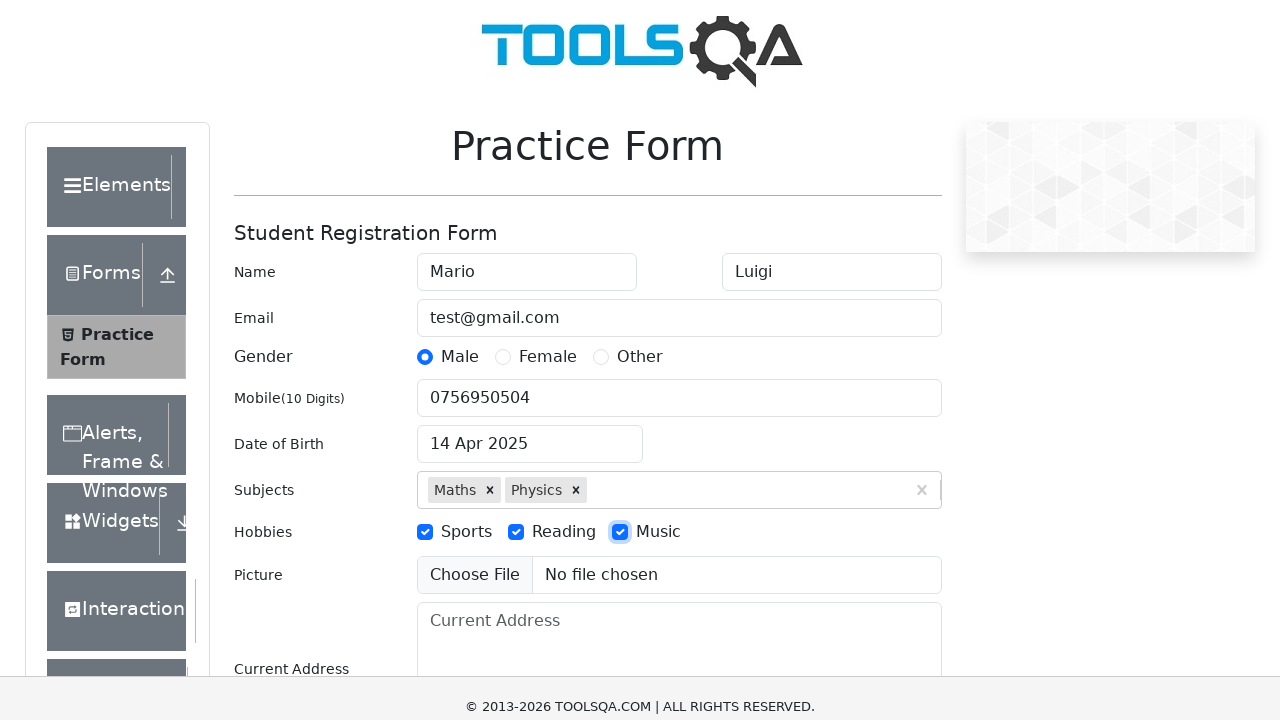

Filled current address with 'Strada Sigismund Toduta, nr. 1, ap. 5' on #currentAddress
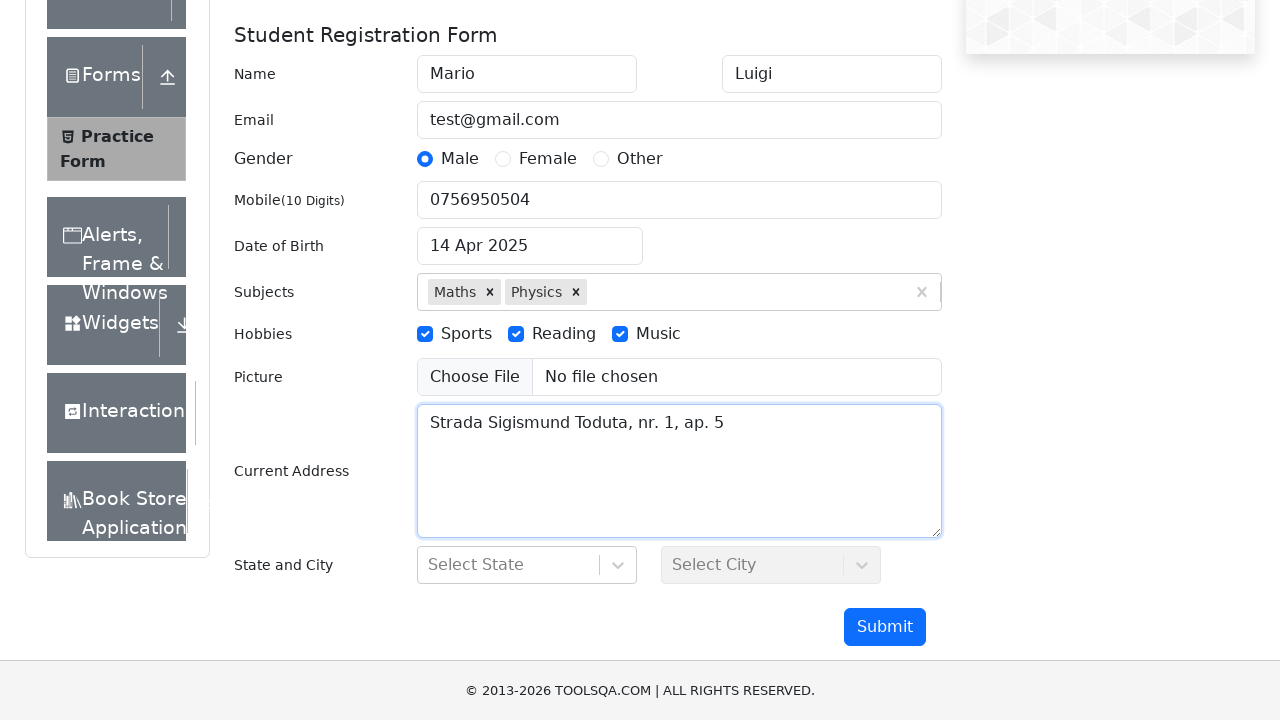

Typed 'NCR' in state selection field on #react-select-3-input
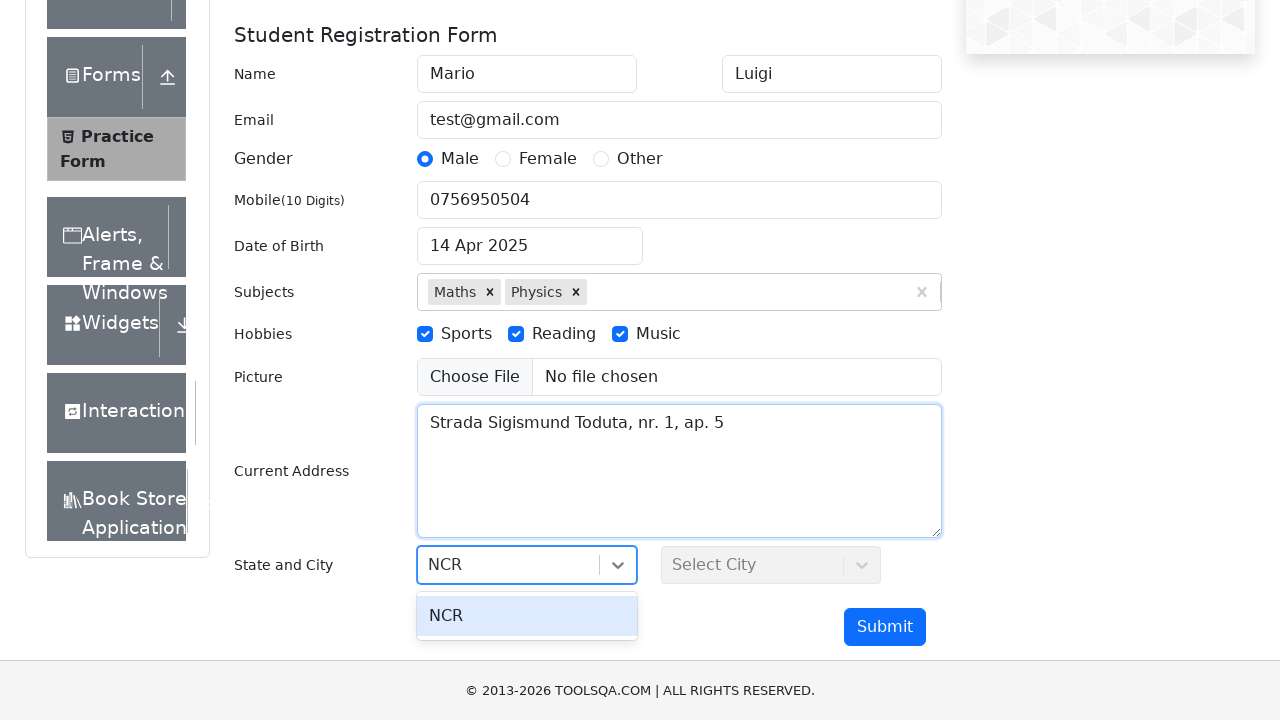

Confirmed 'NCR' state selection on #react-select-3-input
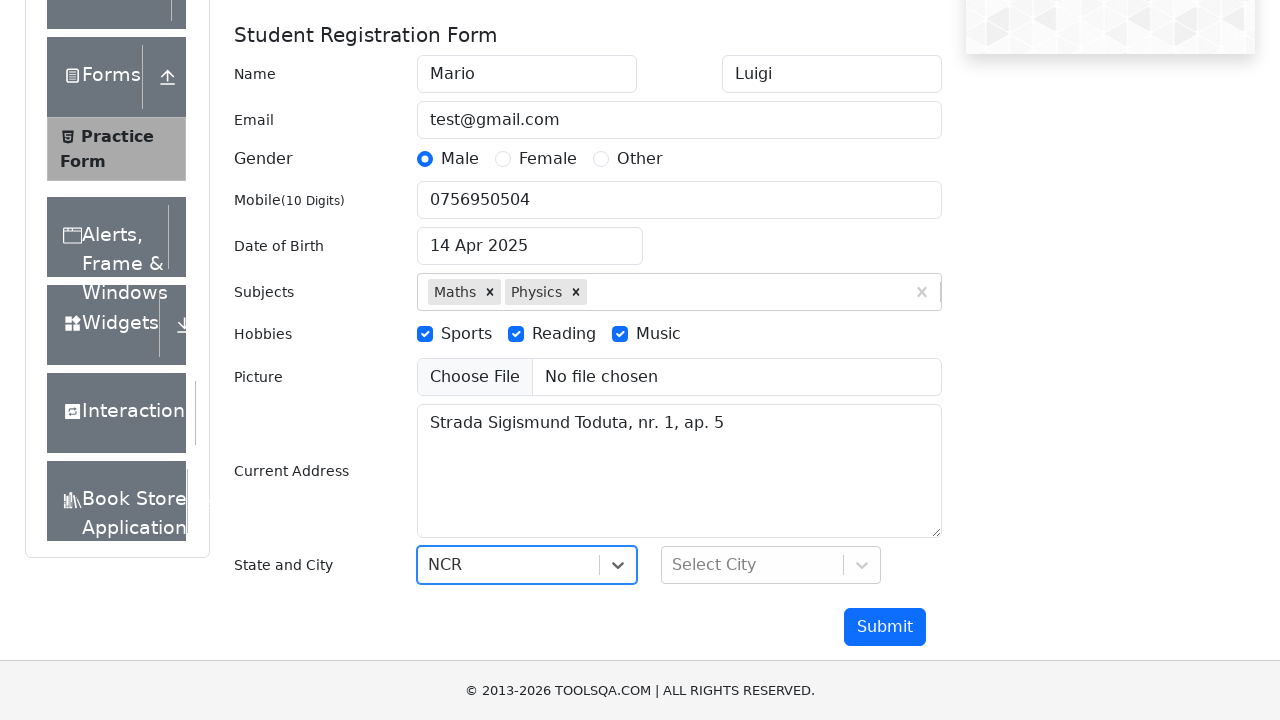

Typed 'Delhi' in city selection field on #react-select-4-input
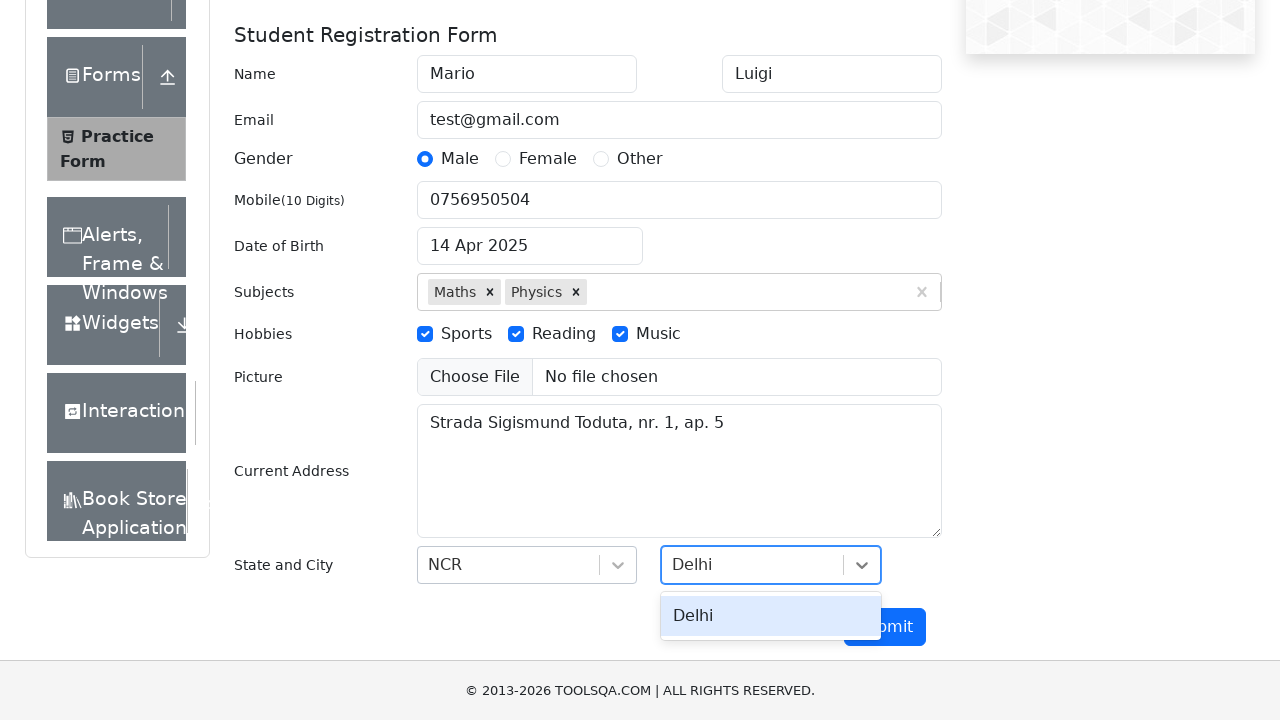

Confirmed 'Delhi' city selection on #react-select-4-input
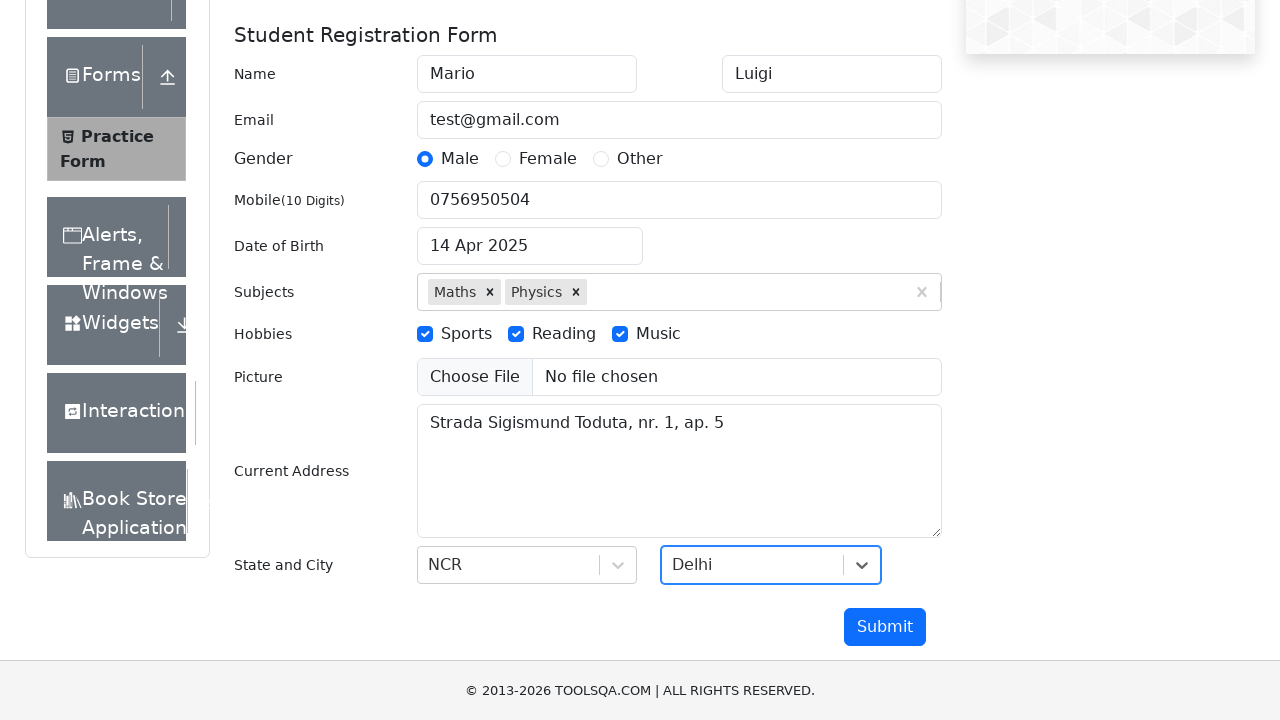

Clicked submit button to submit the form at (885, 627) on #submit
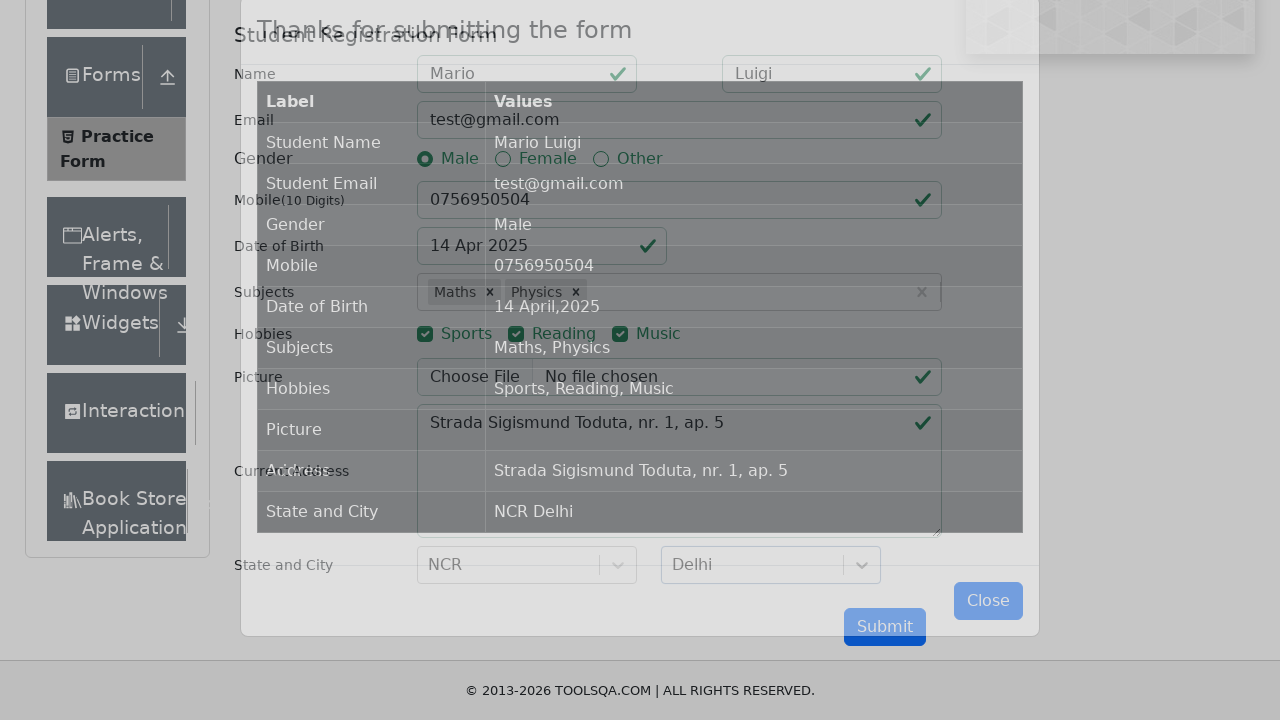

Confirmation modal appeared after form submission
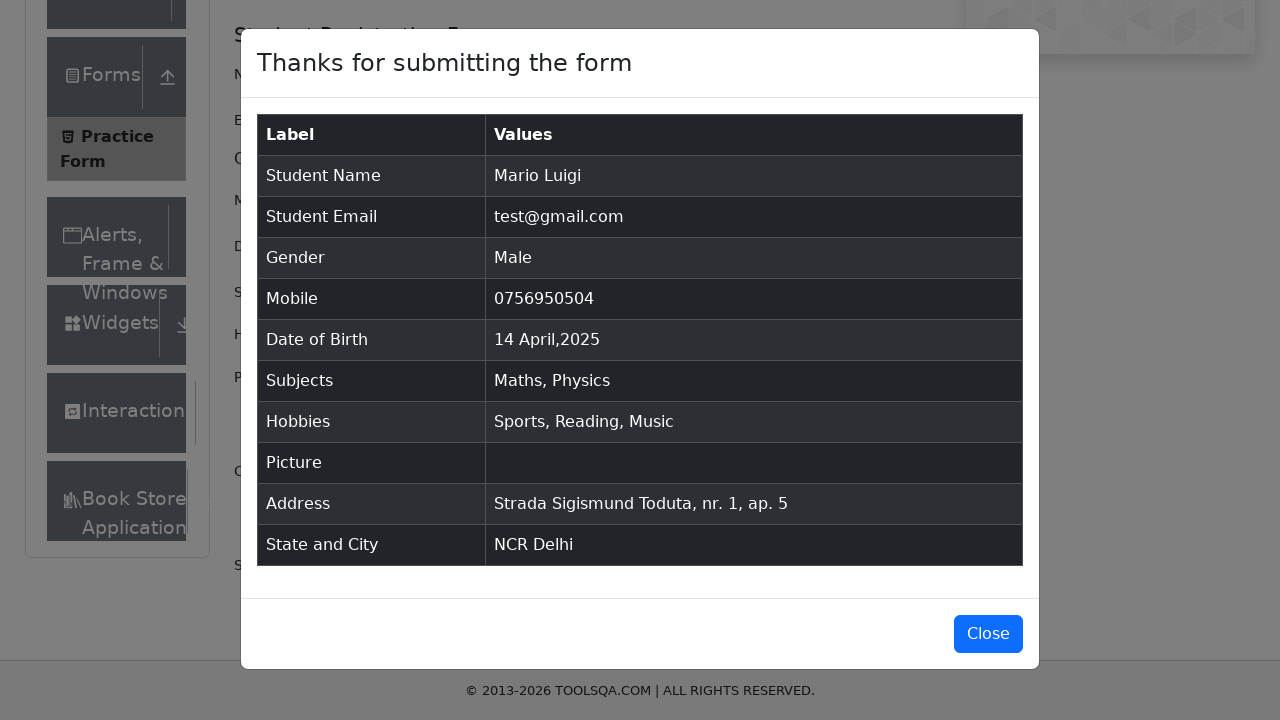

Verified that submitted data 'Mario Luigi' appears in confirmation table
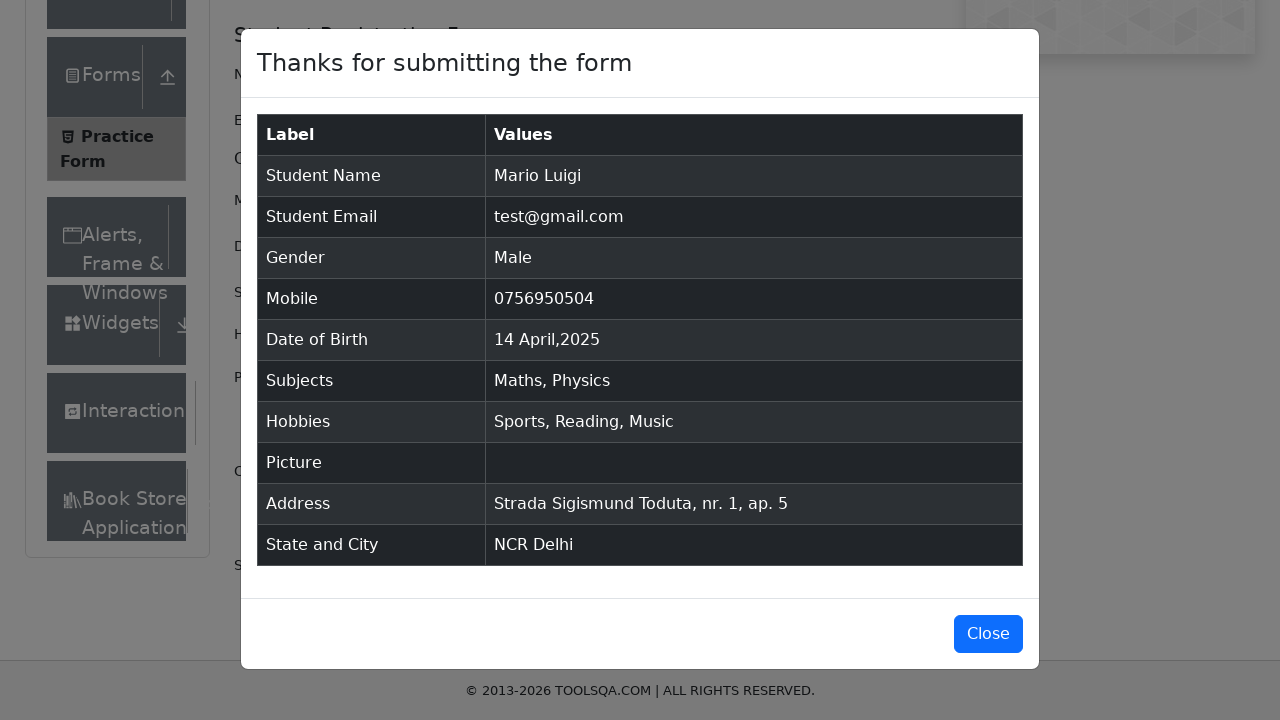

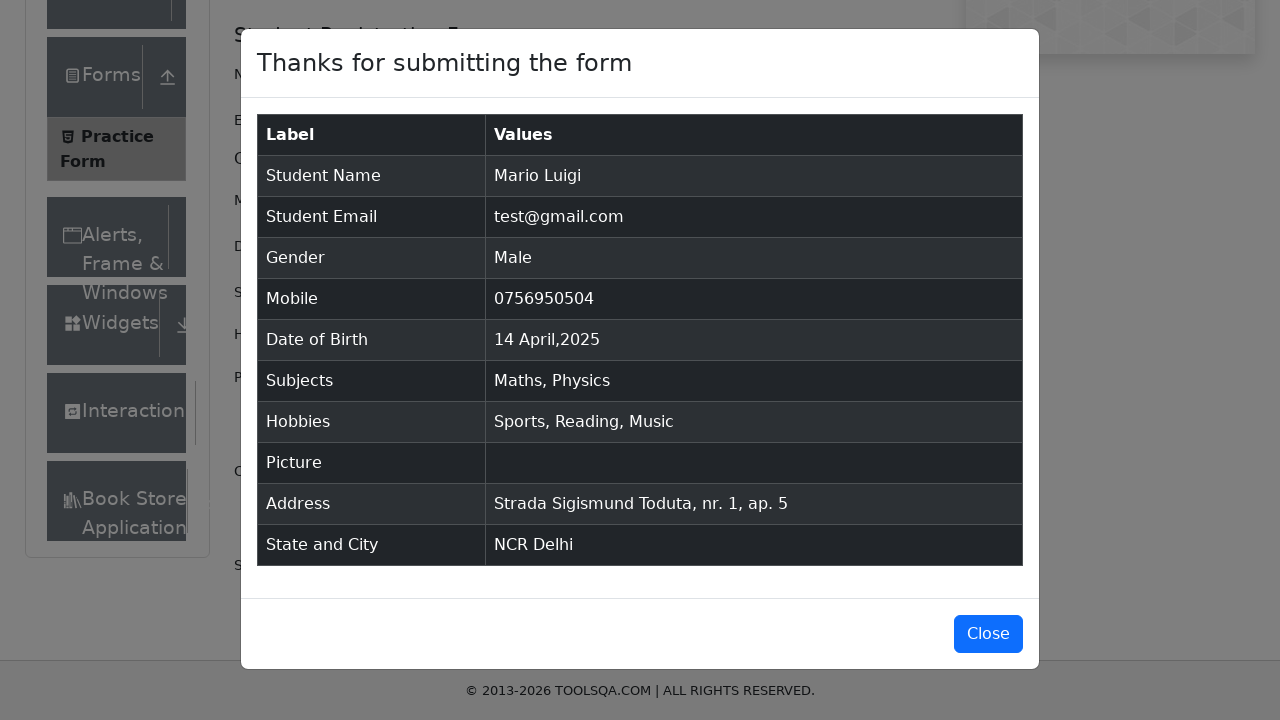